Tests that clicking the blue button changes its id attribute

Starting URL: http://the-internet.herokuapp.com/challenging_dom

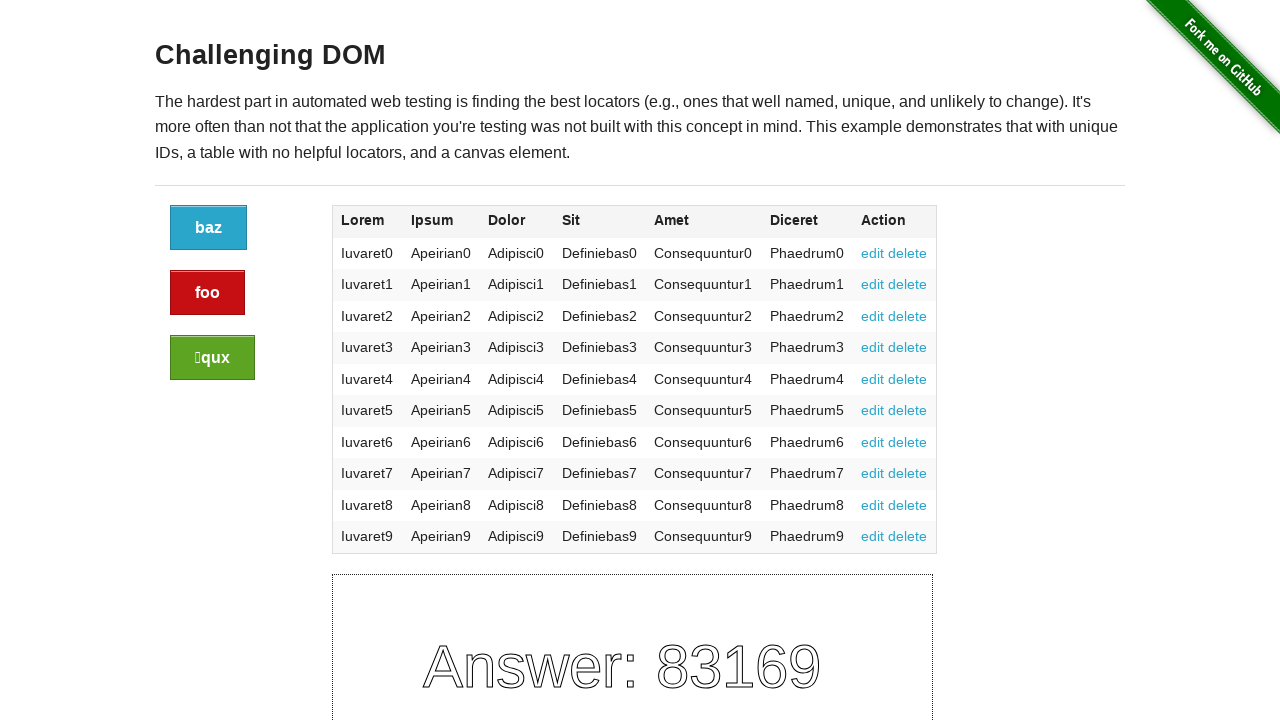

Located the blue button element
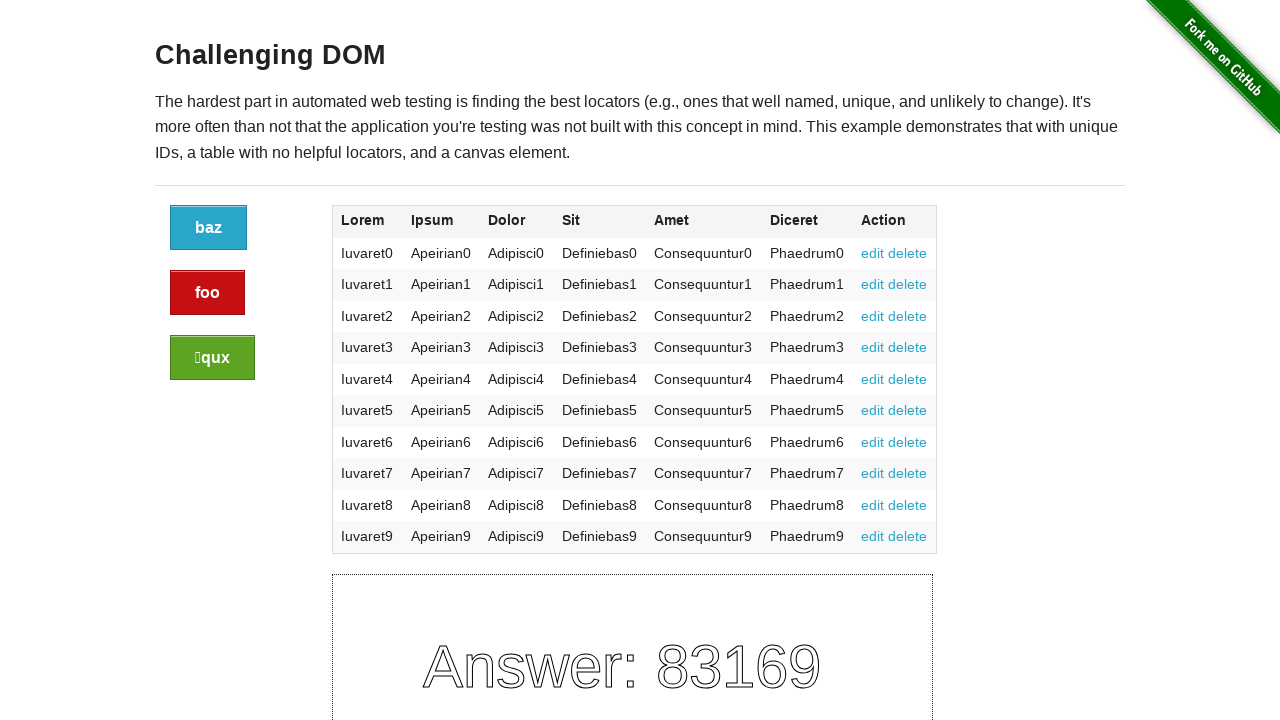

Retrieved initial button id: 77193ca0-f75c-013e-a174-62bb34ff9fd4
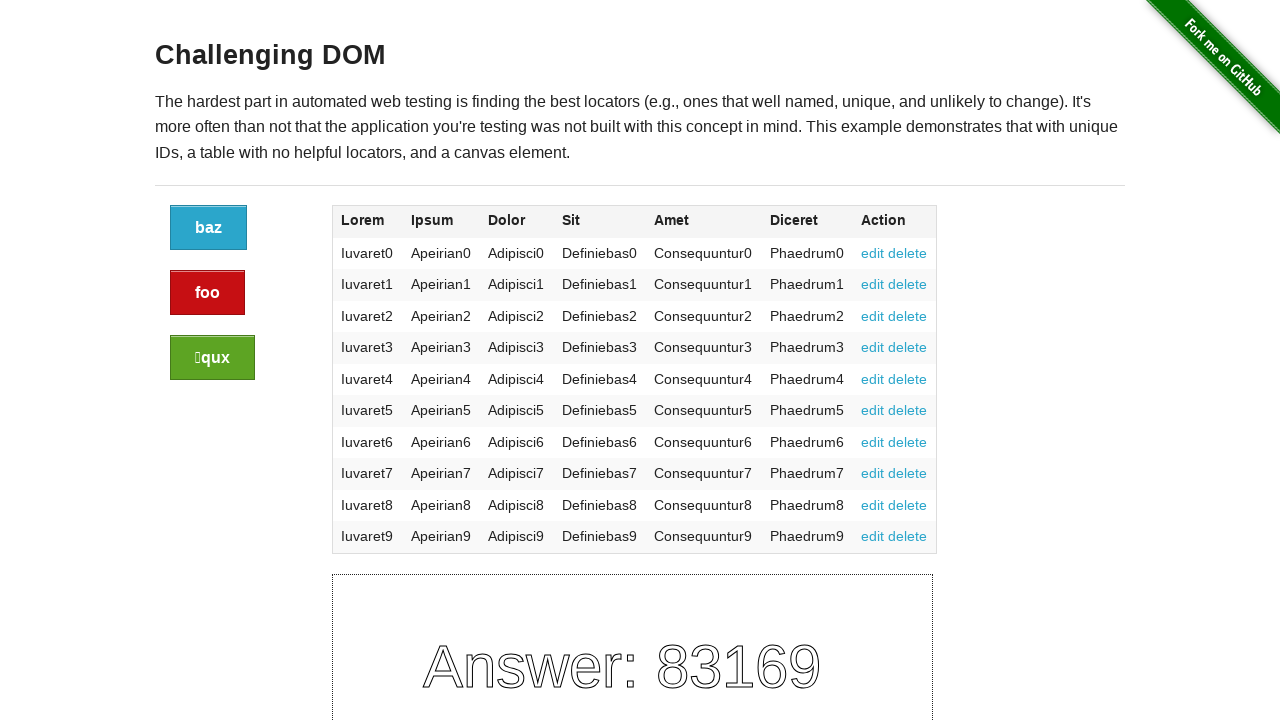

Clicked the blue button at (208, 228) on xpath=//div[@class="large-2 columns"]/a[@class="button"]
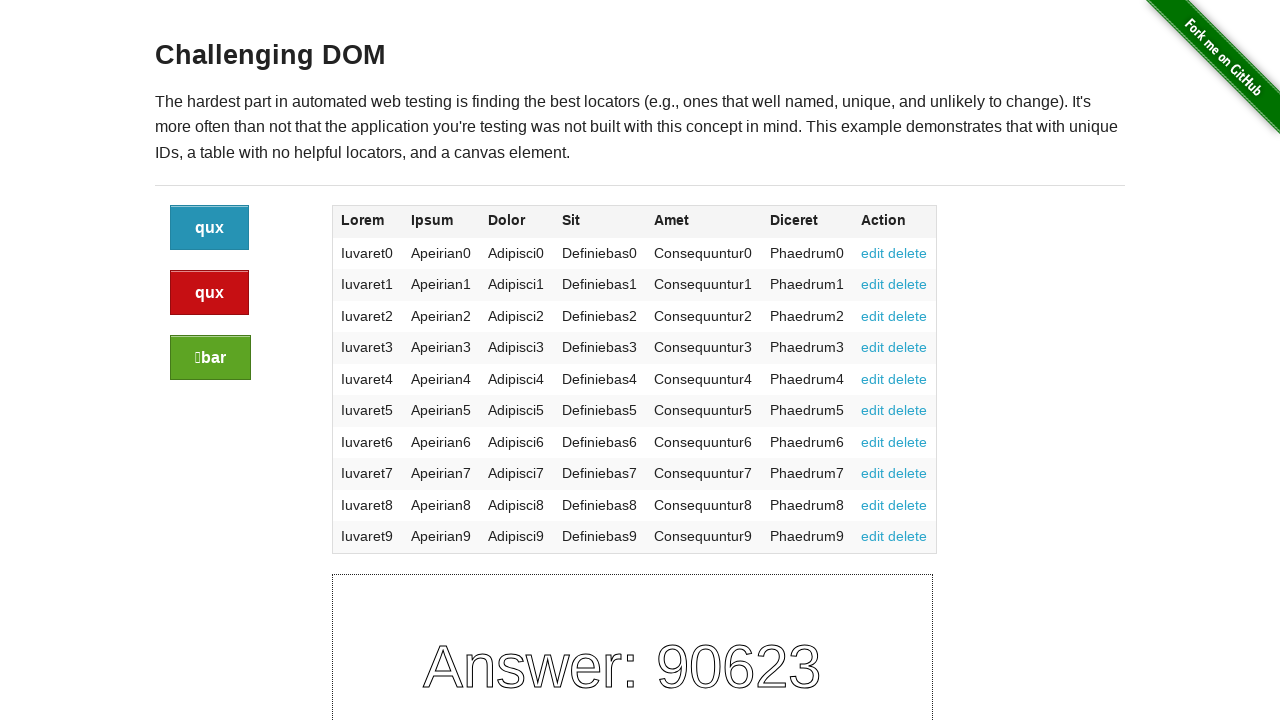

Located the button element again to verify id change
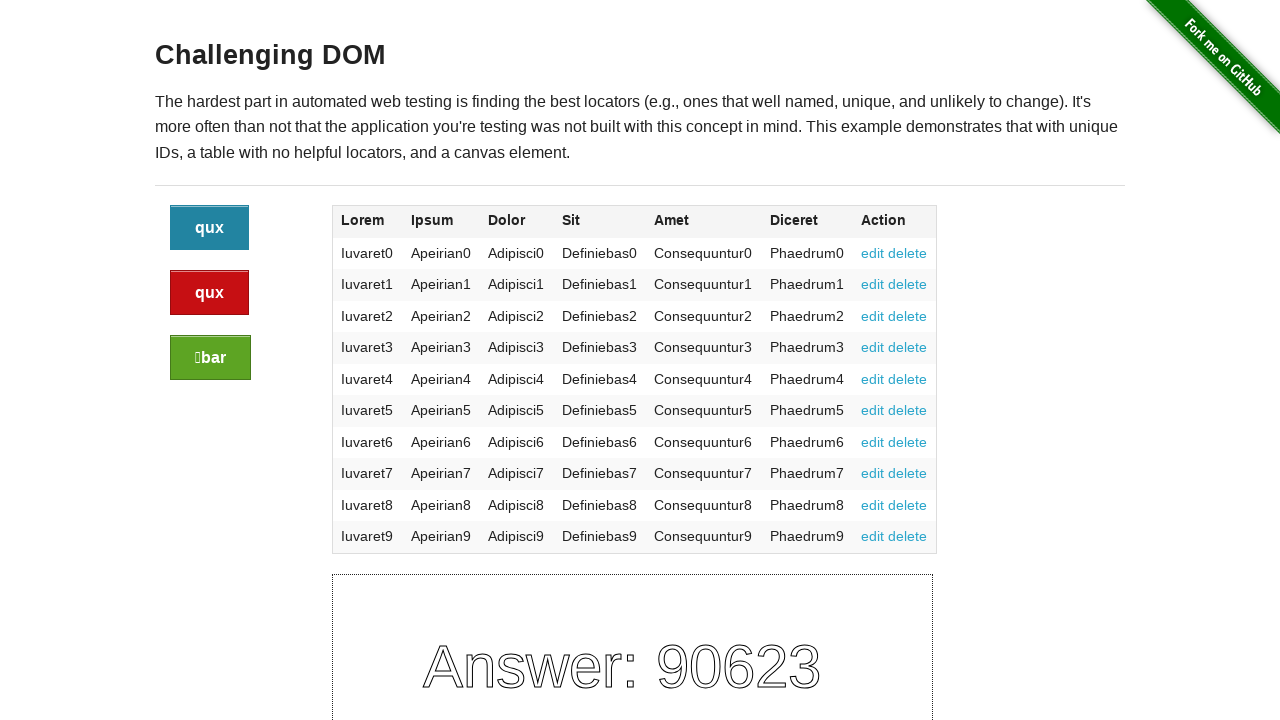

Verified button id changed from 77193ca0-f75c-013e-a174-62bb34ff9fd4 to 7974f040-f75c-013e-a189-62bb34ff9fd4
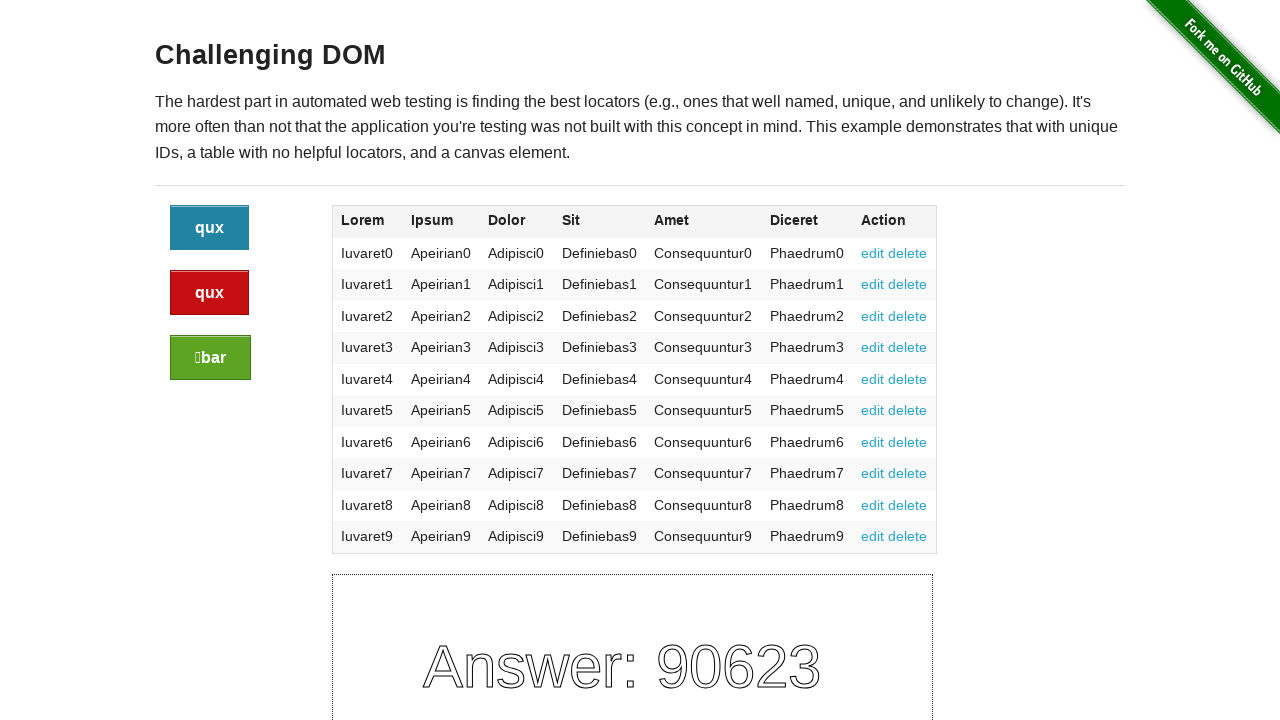

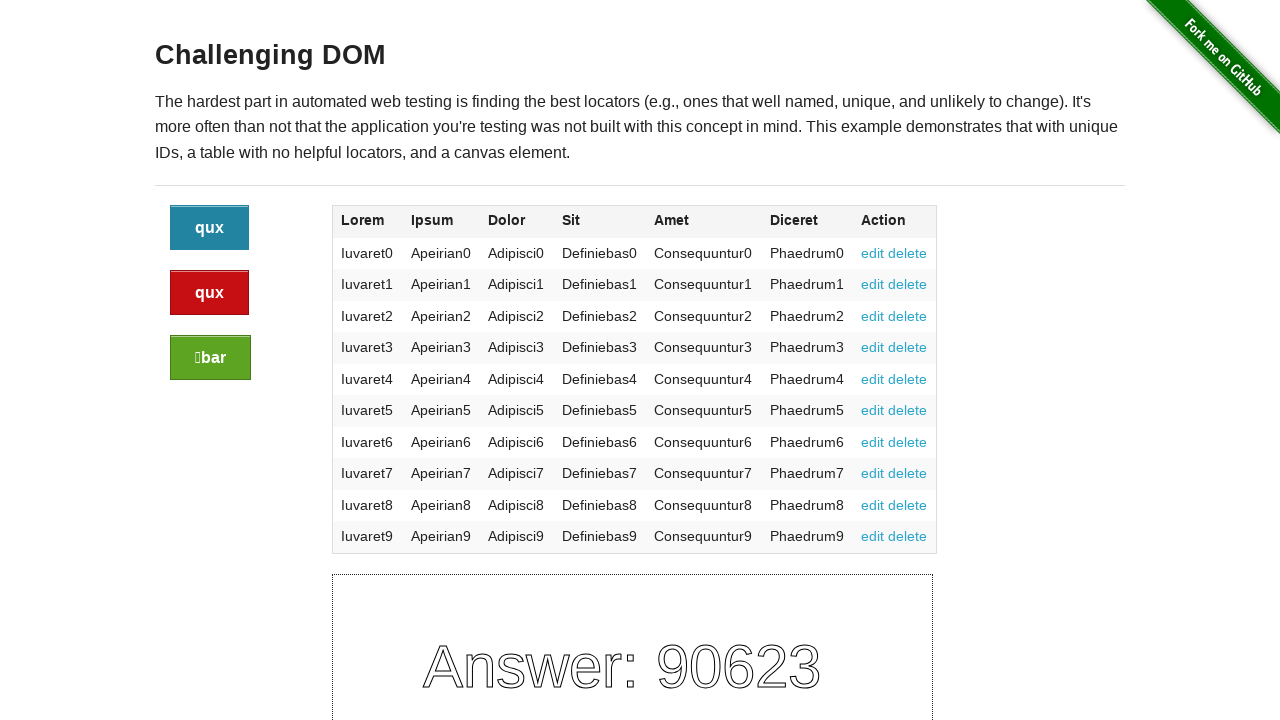